Tests explicit wait functionality by clicking a reveal button, waiting for an element to become visible, and then typing text into it

Starting URL: https://www.selenium.dev/selenium/web/dynamic.html

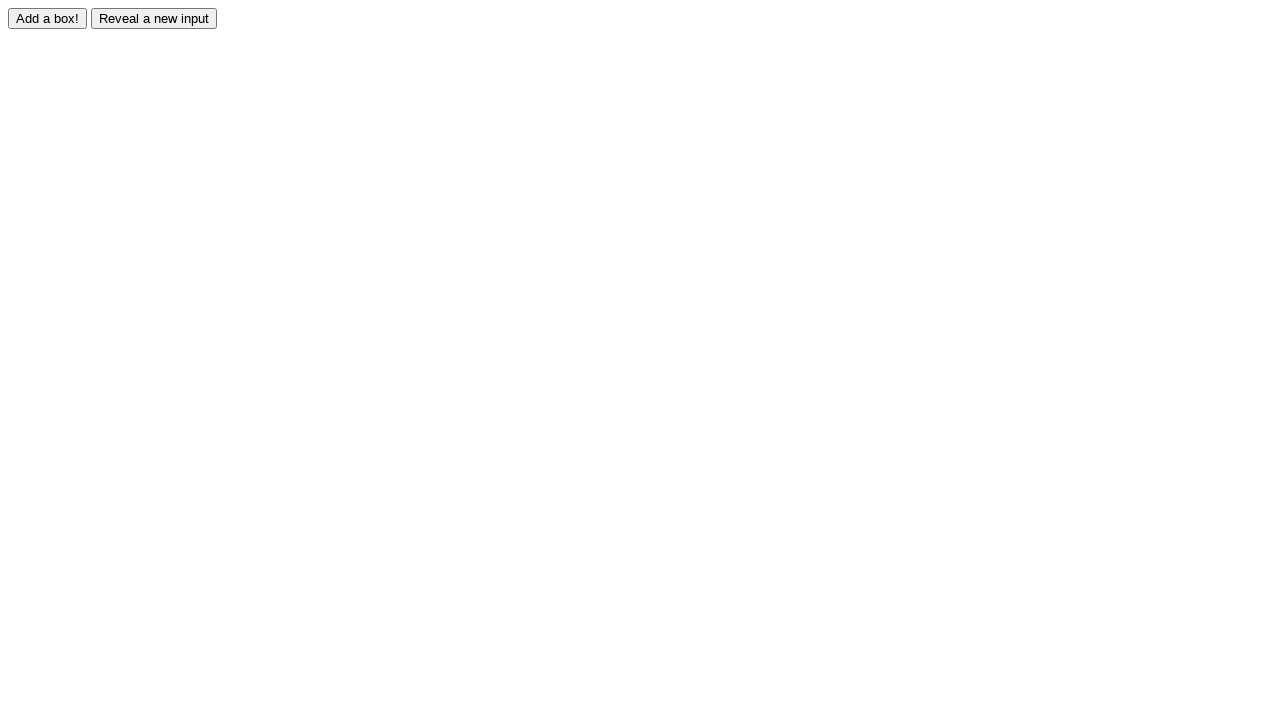

Clicked reveal button to show hidden element at (154, 18) on #reveal
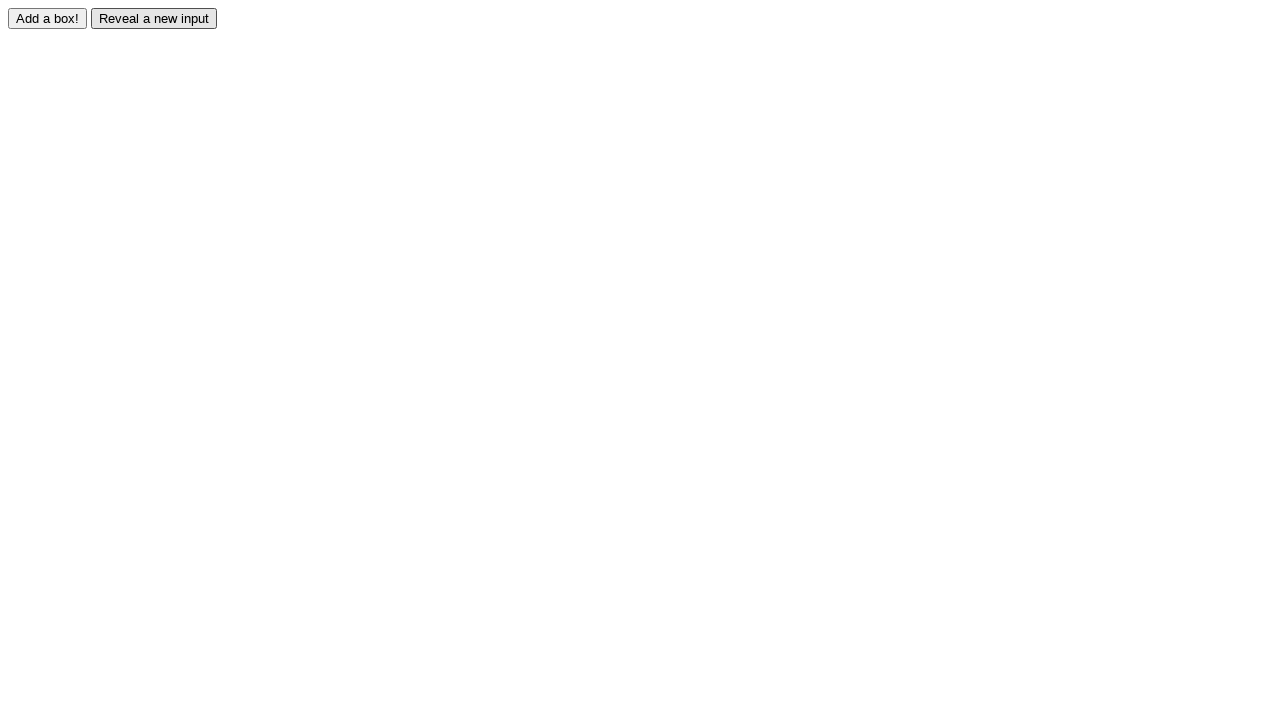

Waited for revealed element to become visible
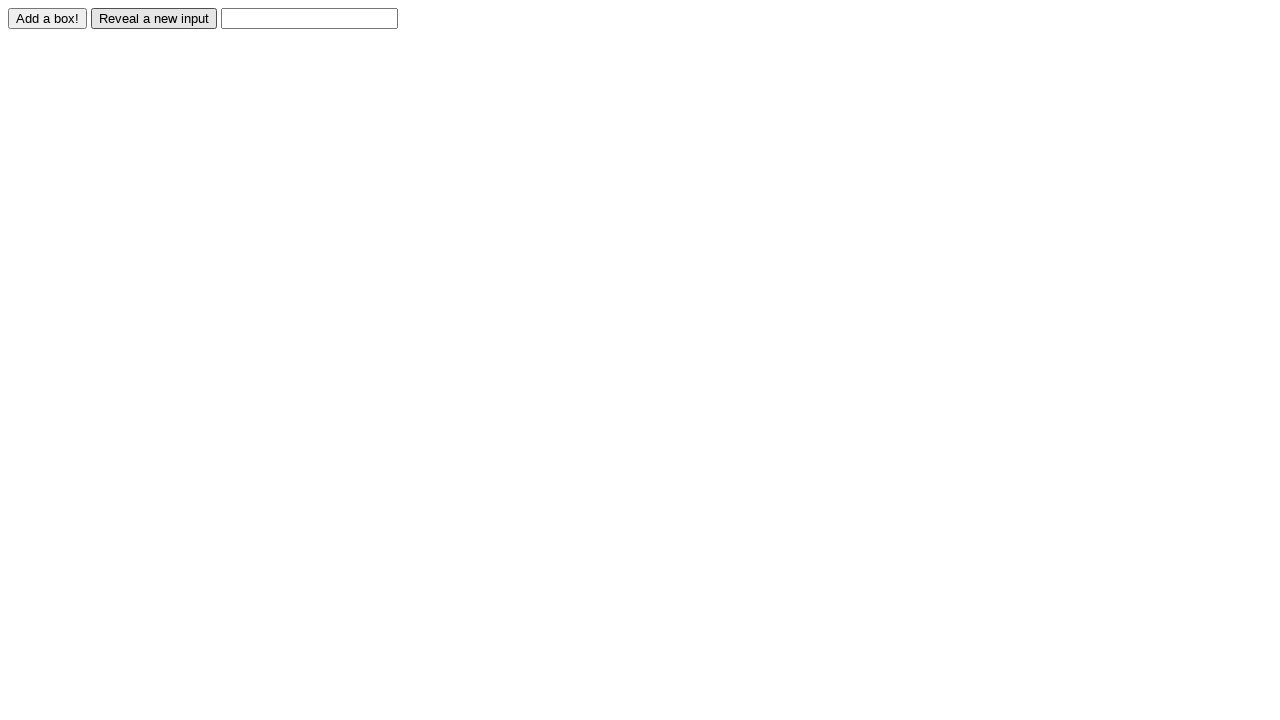

Typed 'Explicit Wait Hi World' into the revealed input field on #revealed
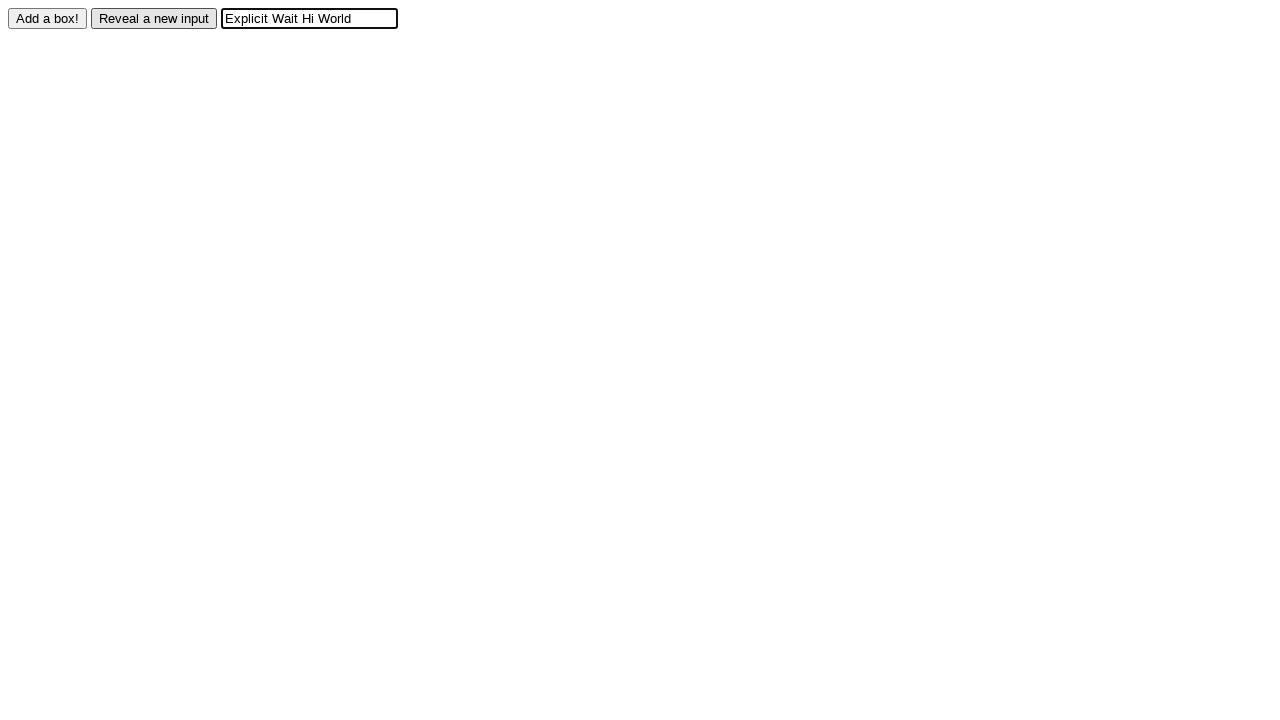

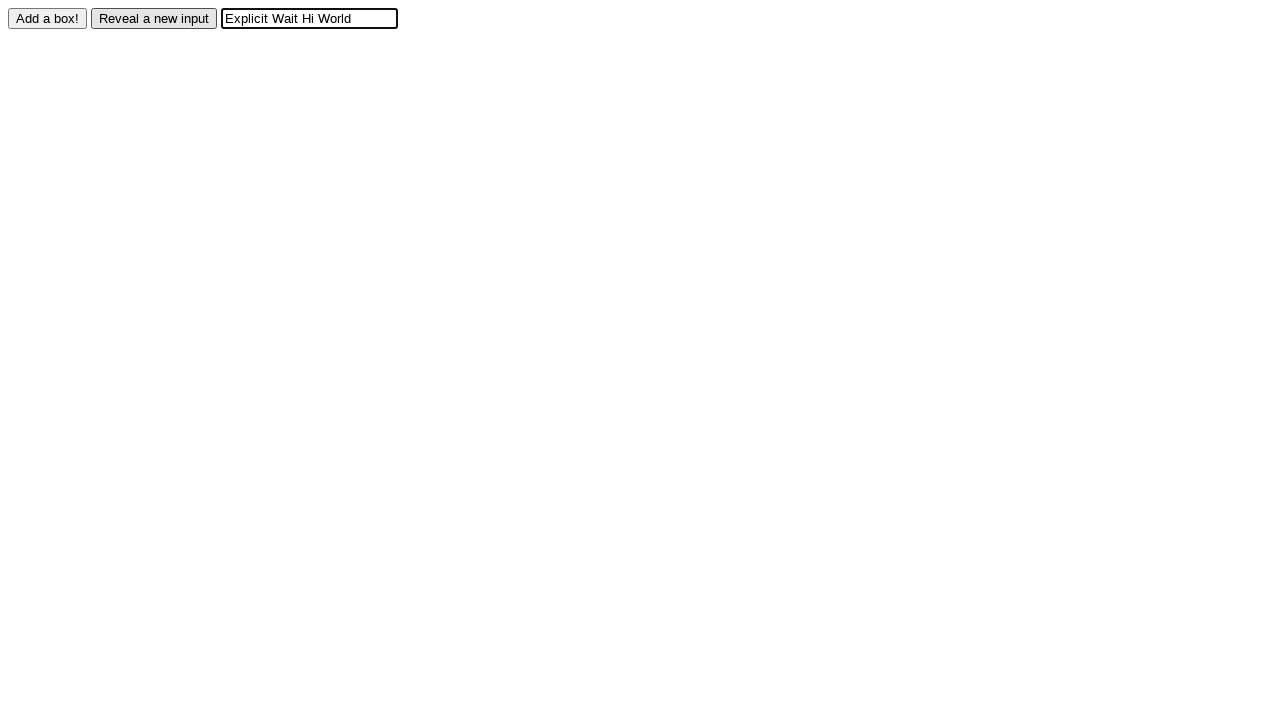